Tests login form validation for a locked out user by entering credentials and verifying the "user has been locked out" error message

Starting URL: https://www.saucedemo.com/

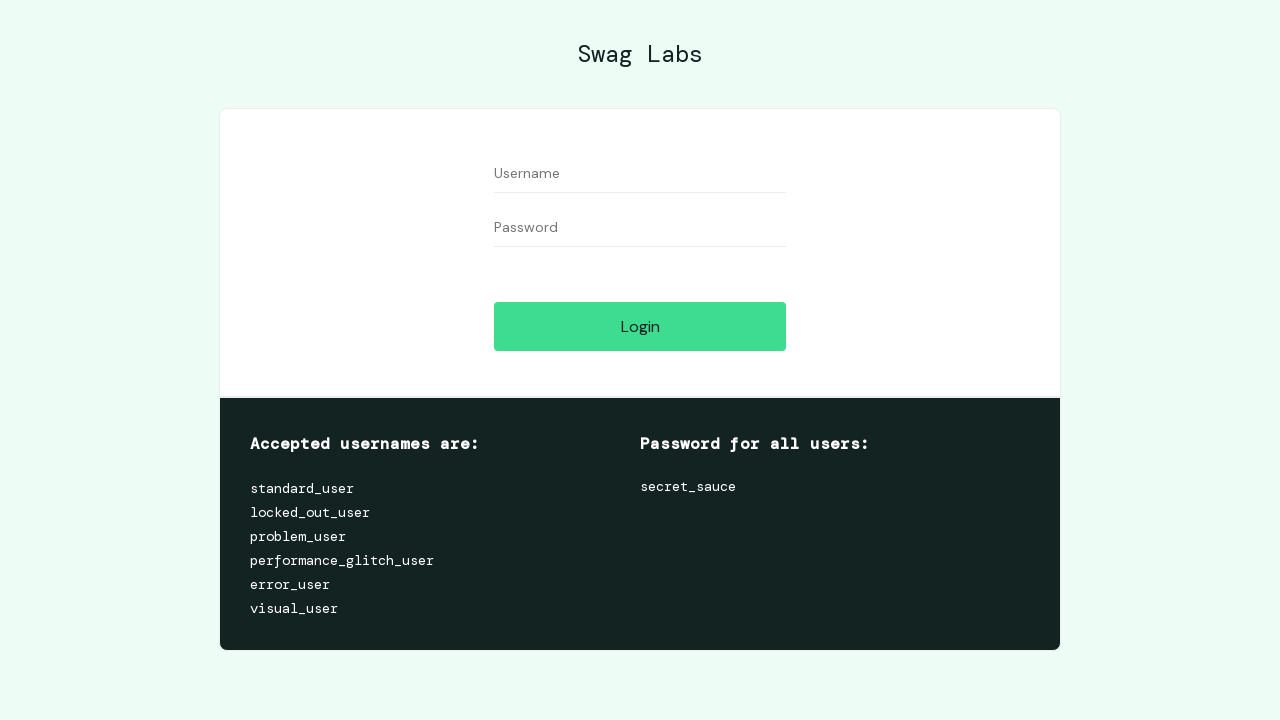

Filled username field with 'locked_out_user' on #user-name
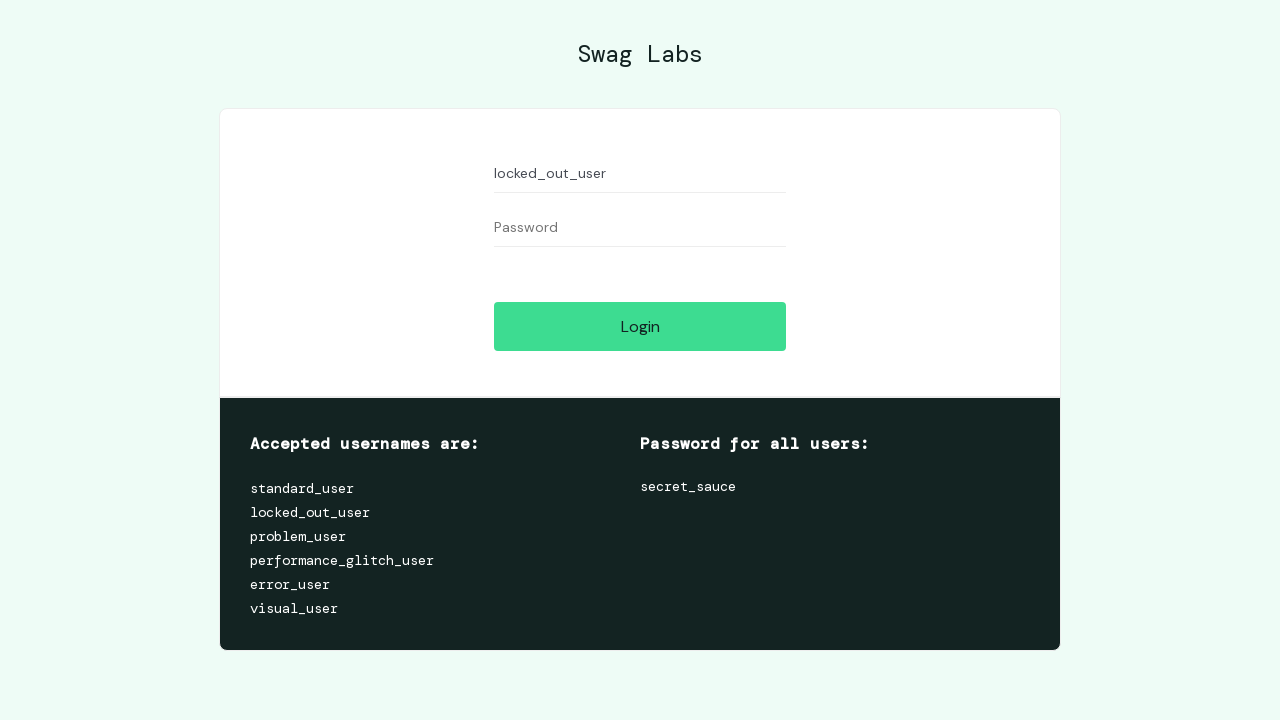

Filled password field with 'secret_sauce' on input[name='password']
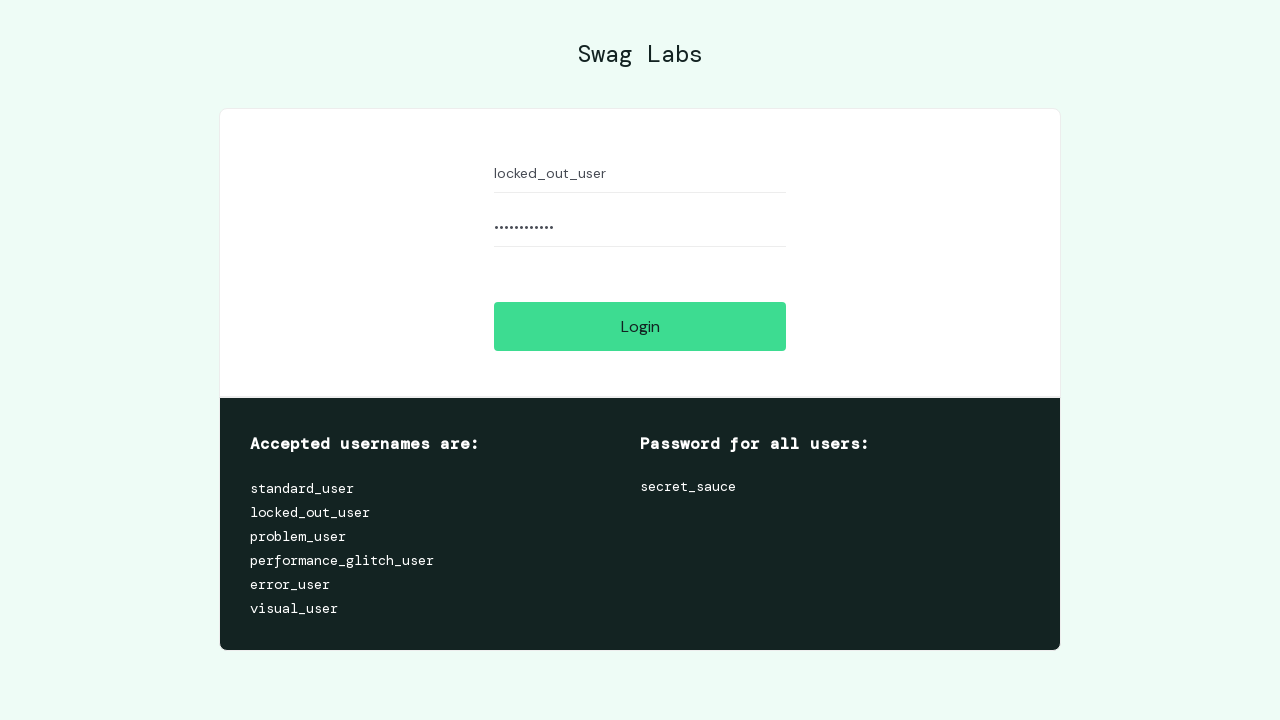

Clicked login button at (640, 326) on #login-button
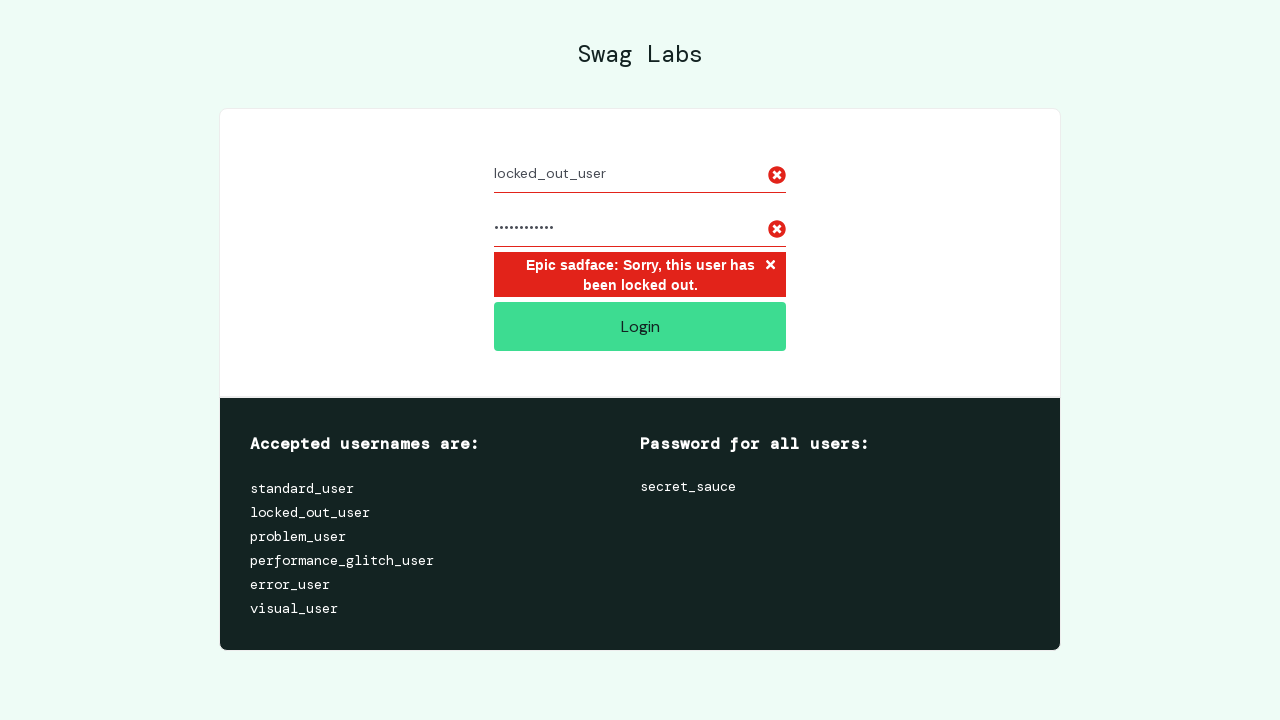

Verified 'user has been locked out' error message is displayed
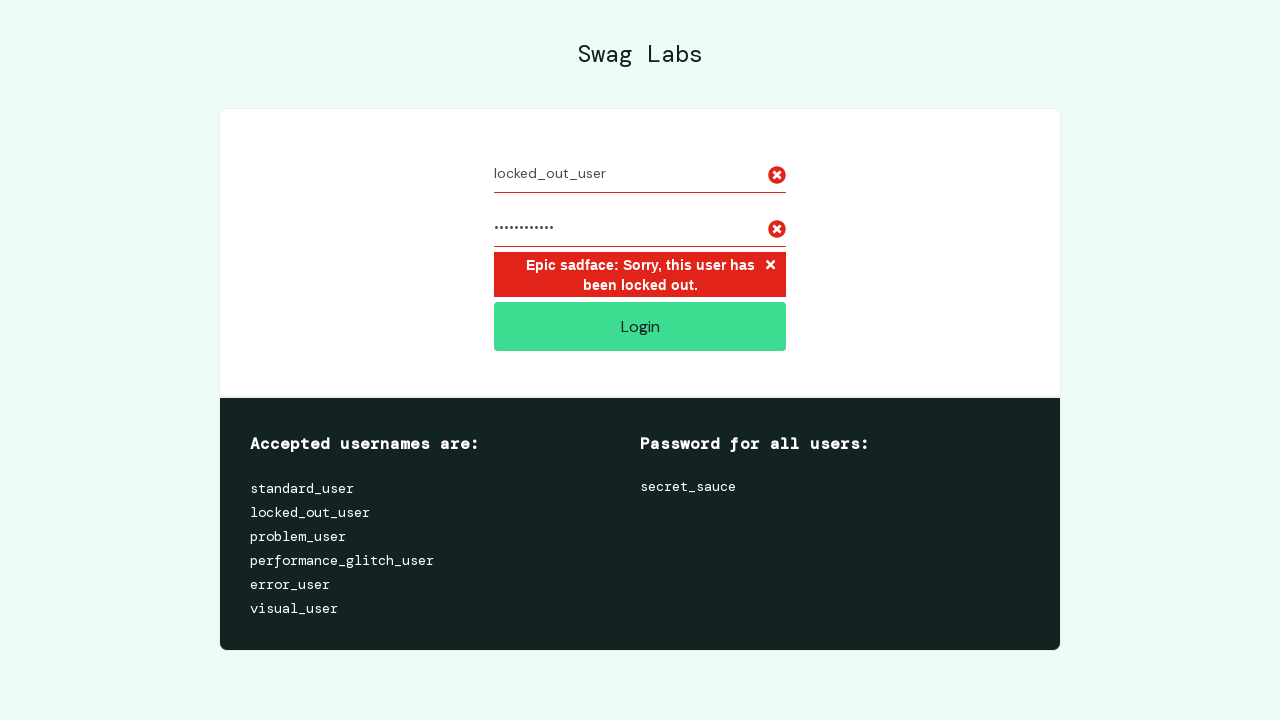

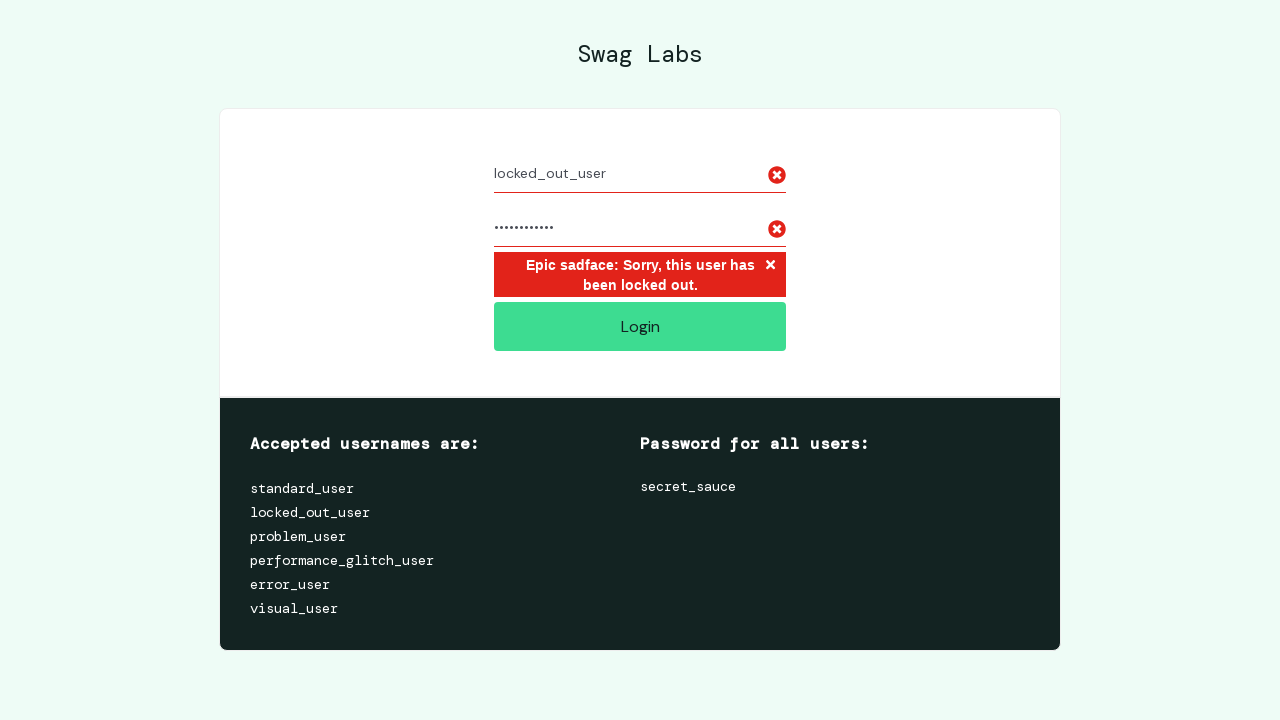